Tests the search functionality on the landings page by entering a vendor name and submitting the search

Starting URL: https://www.weddingwire.com/landings

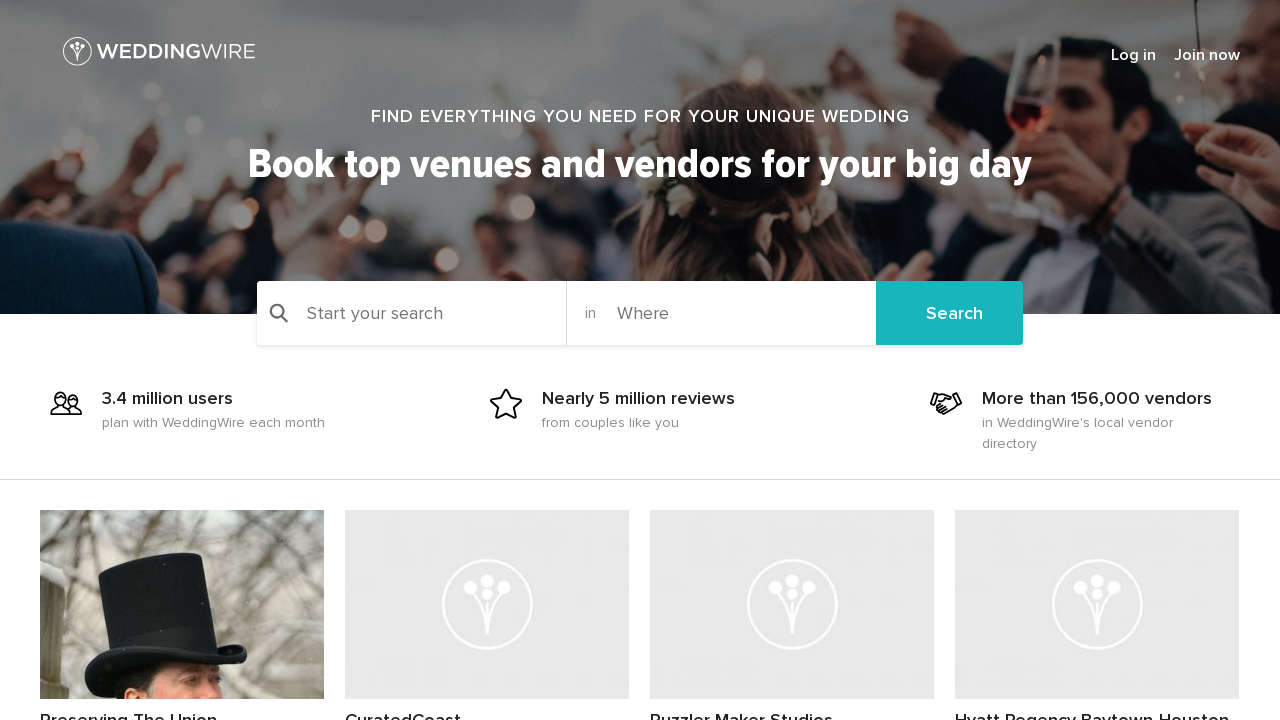

Filled search box with vendor name 'Jelwery Glam' on #txtStrSearch
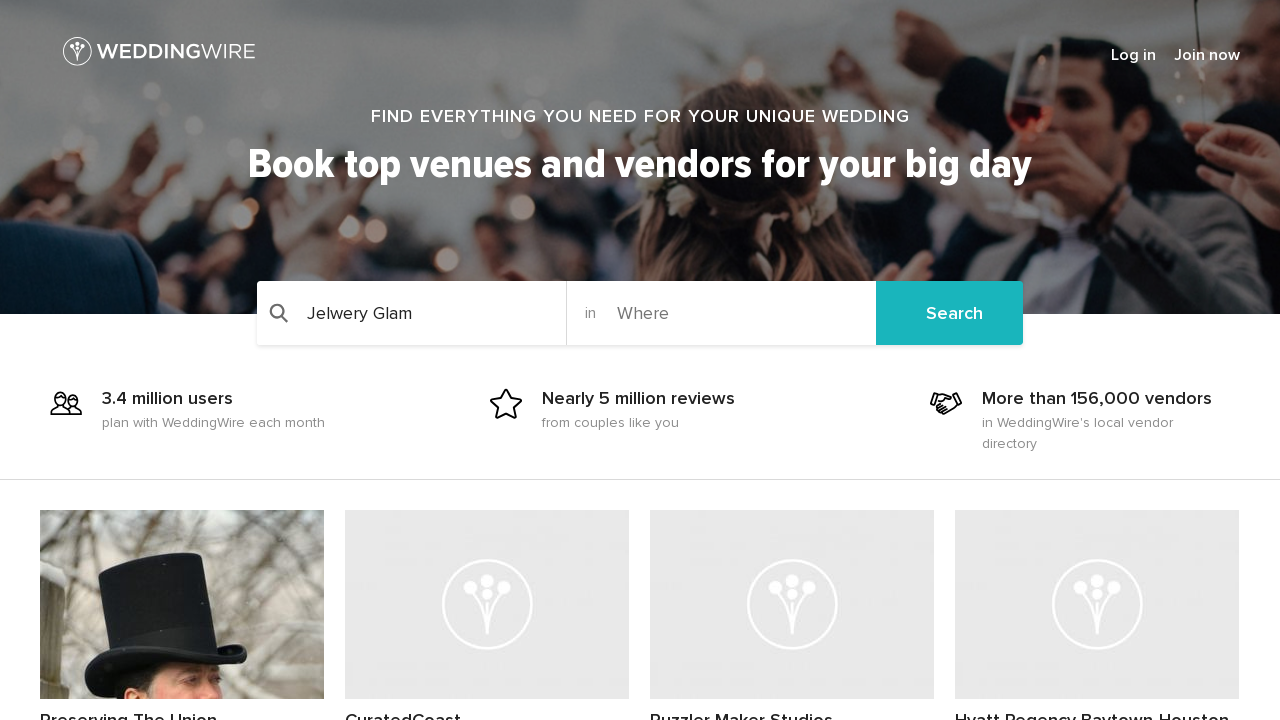

Submitted search form by pressing Enter on #txtStrSearch
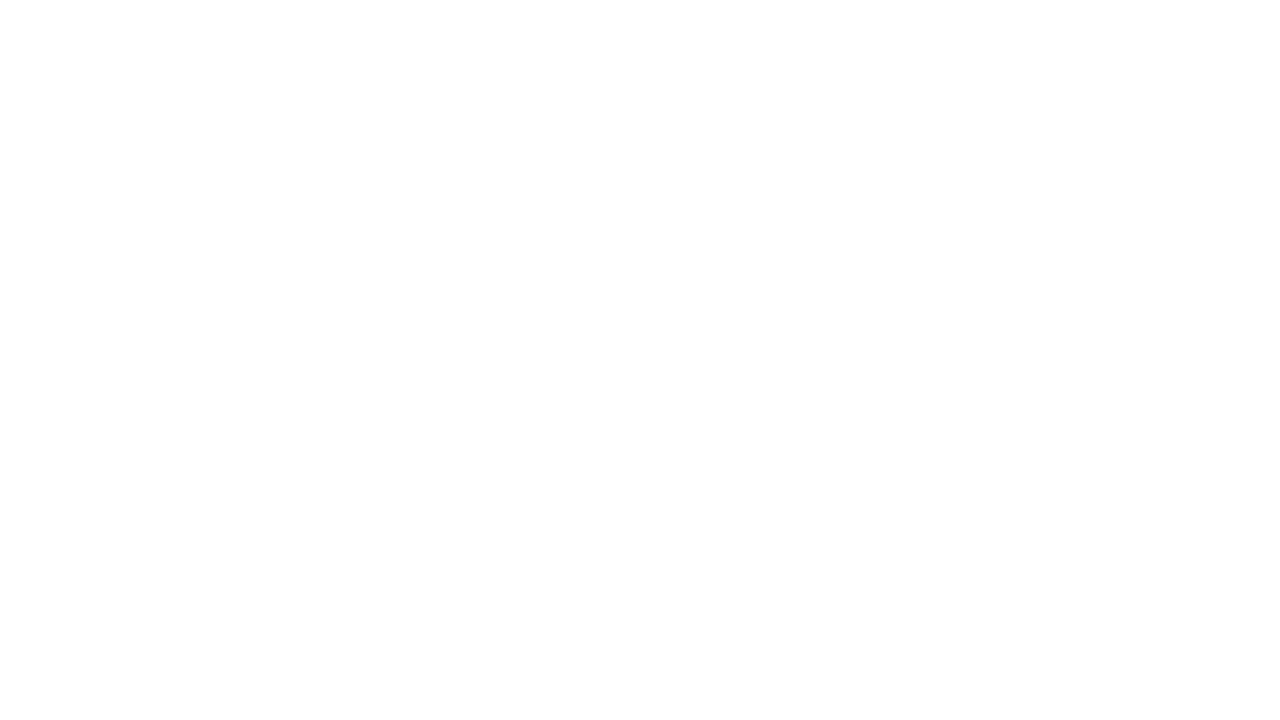

Search results appeared on the page
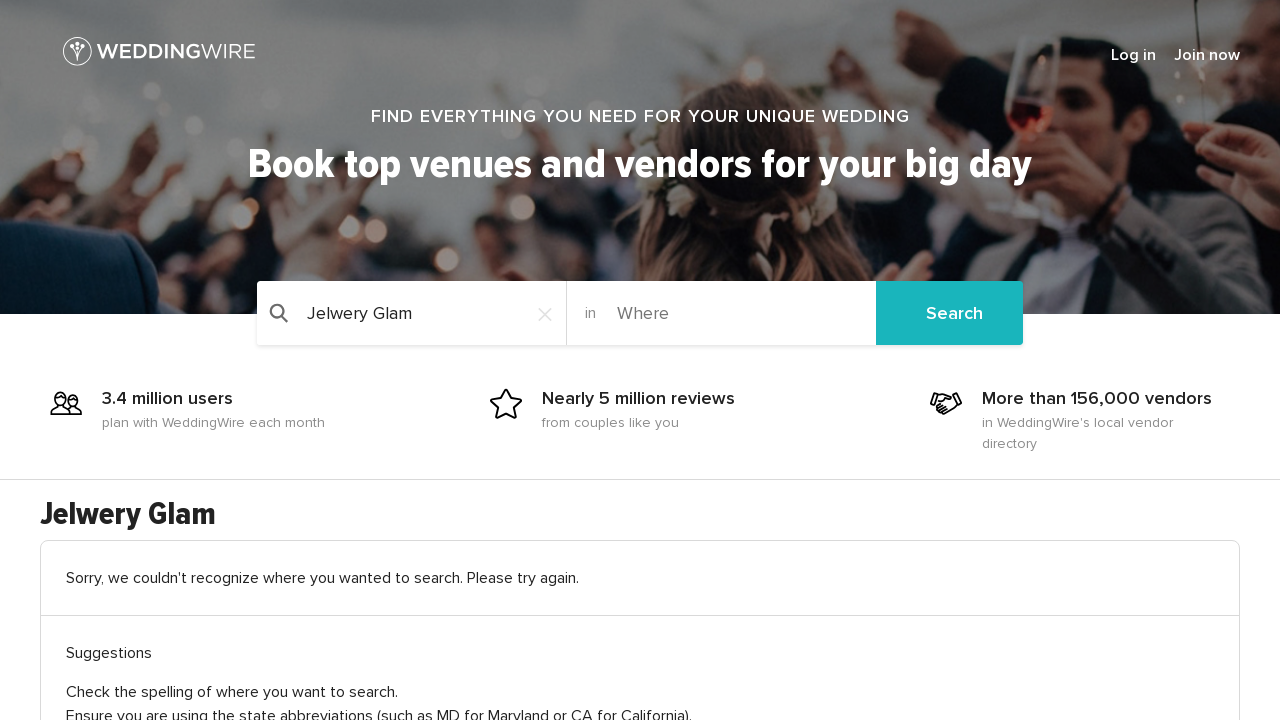

Verified page title is 'Weddings, Wedding - WeddingWire.com'
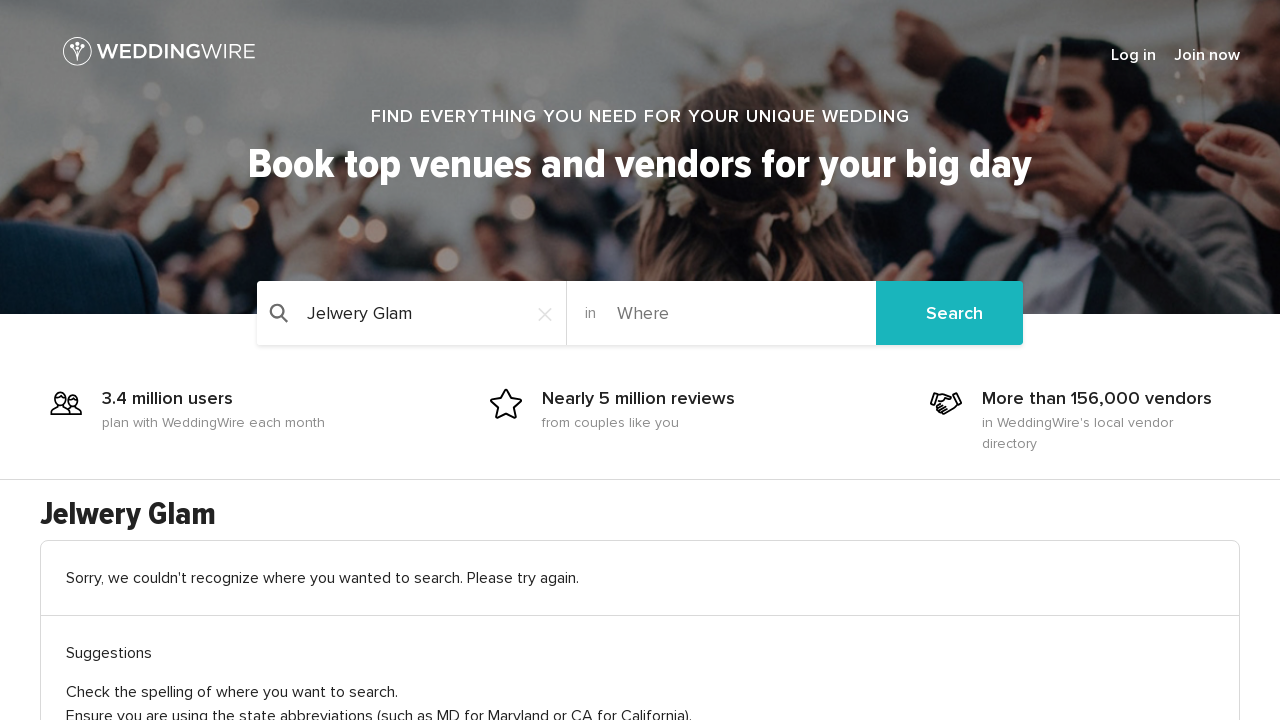

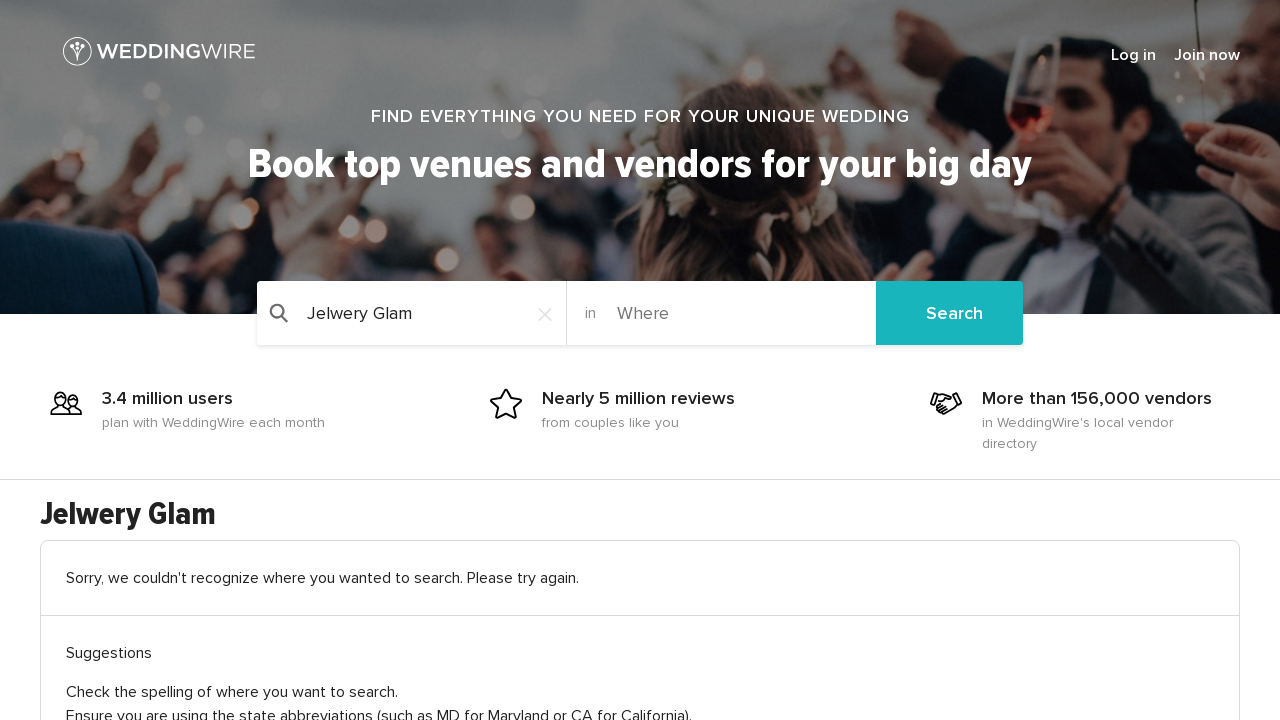